Tests explicit wait functionality by waiting for a price element to show "$100", then clicking a book button, calculating a mathematical value based on displayed input, filling an answer field, and submitting for verification.

Starting URL: http://suninjuly.github.io/explicit_wait2.html

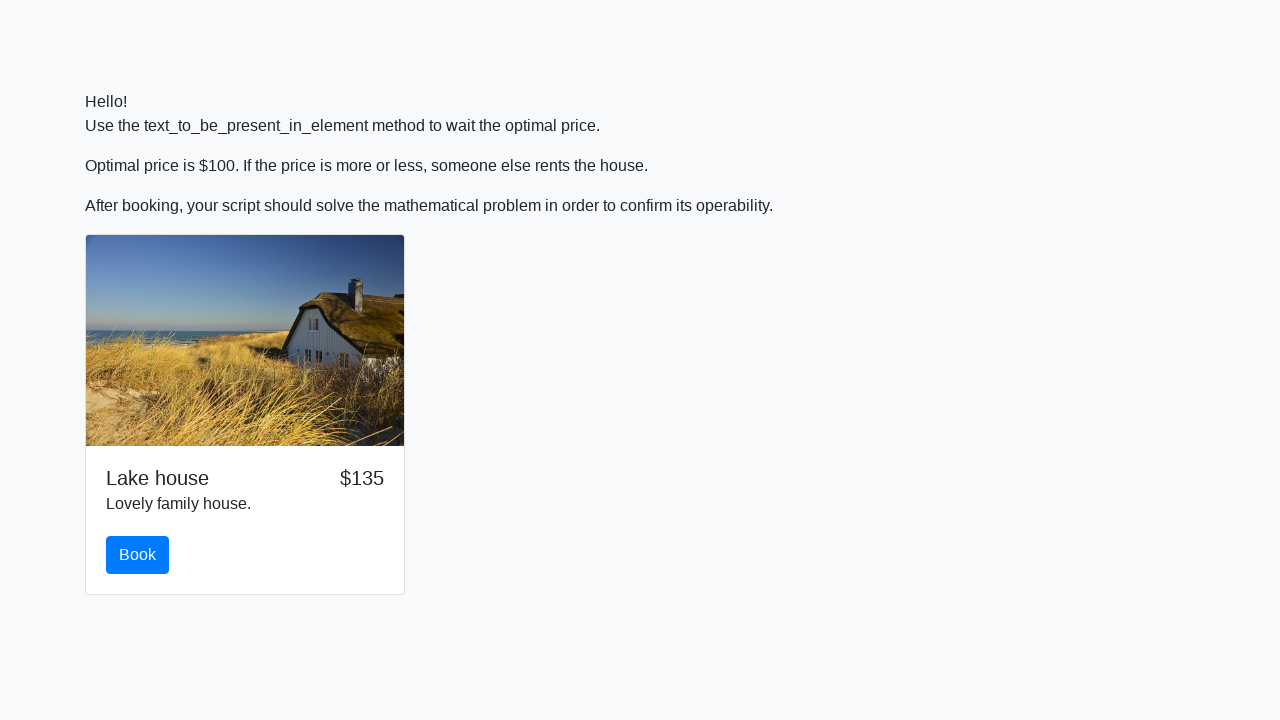

Waited for price element to display '$100'
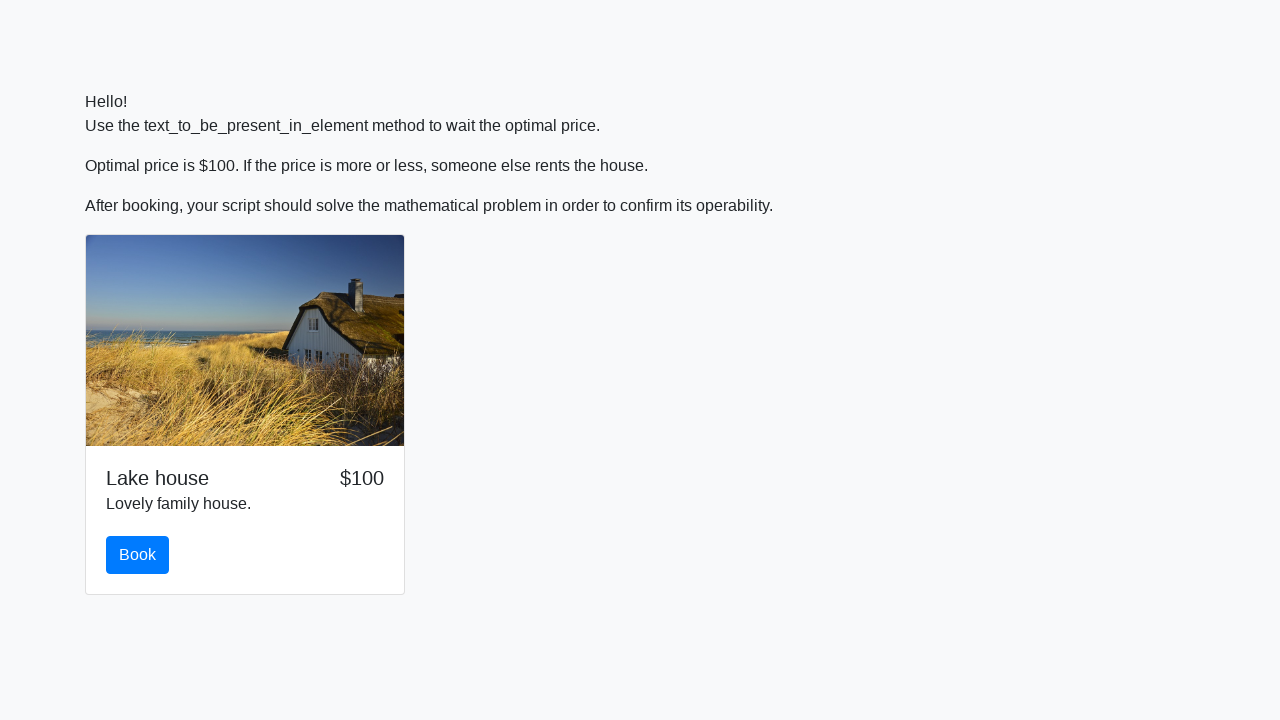

Clicked the Book button at (138, 555) on #book
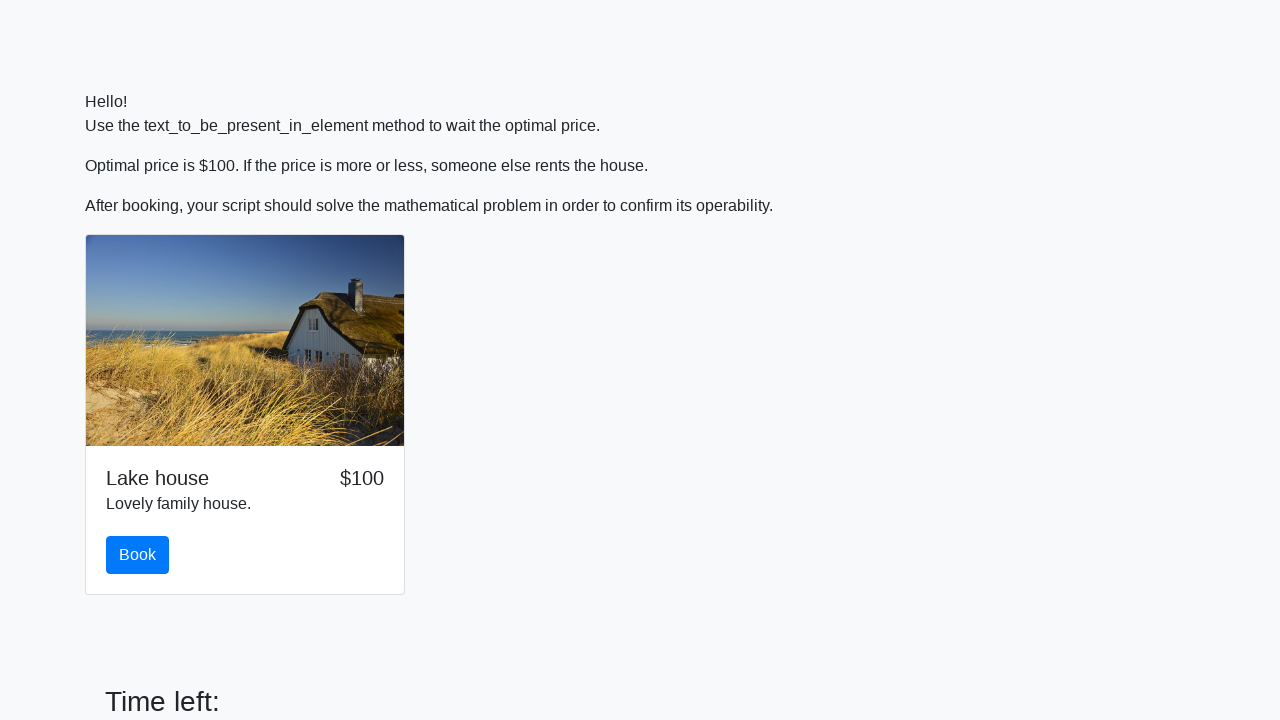

Retrieved input value: 881
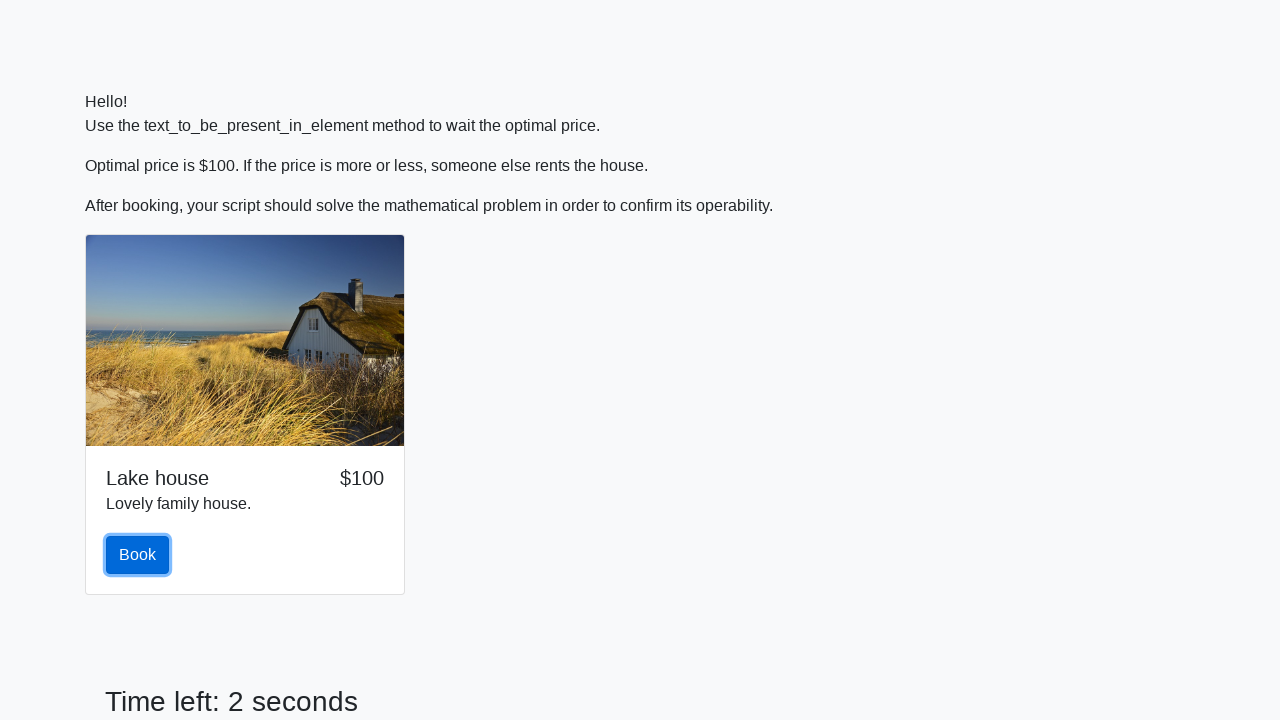

Calculated answer using mathematical formula: 2.4612324488922317
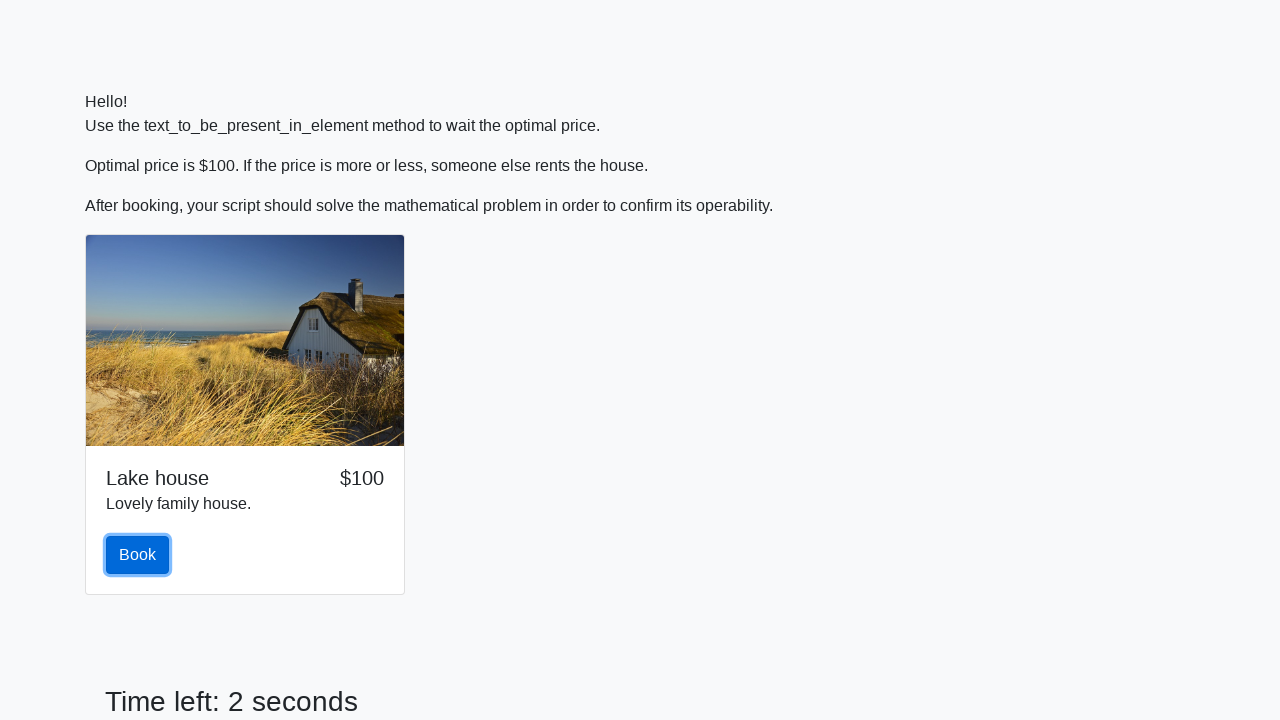

Filled answer field with calculated value: 2.4612324488922317 on #answer
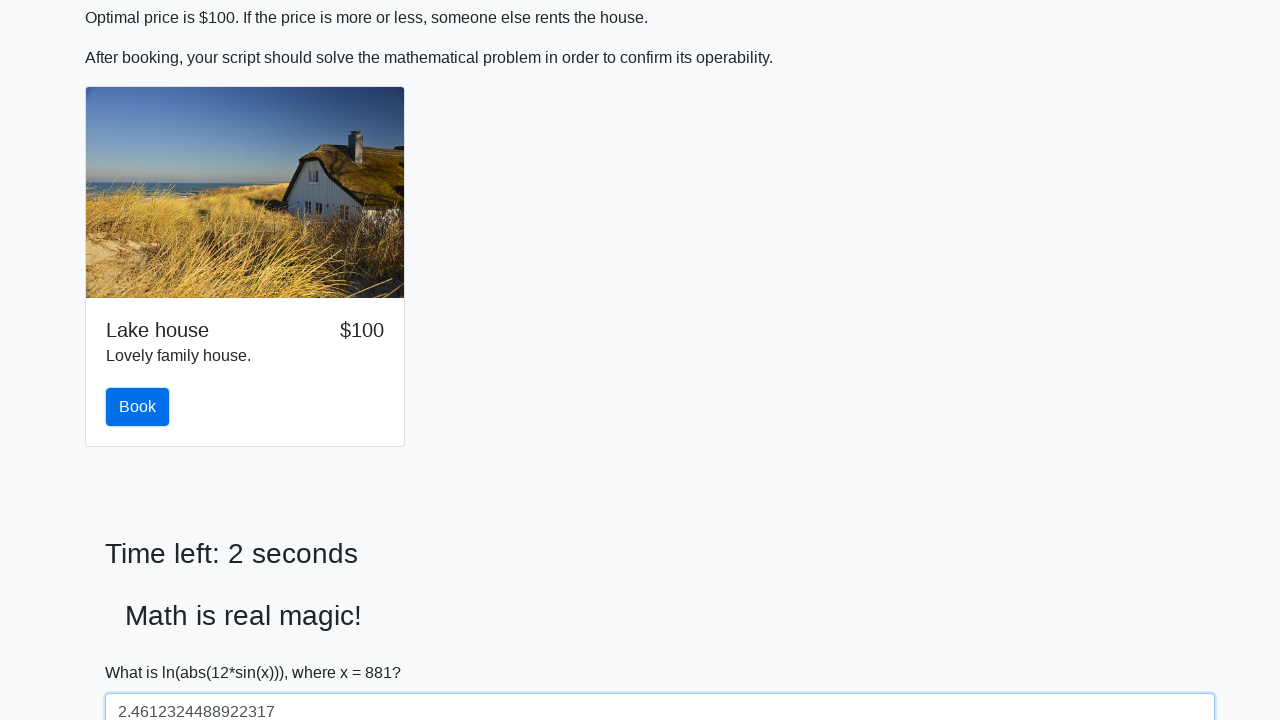

Clicked the solve button to submit answer at (143, 651) on #solve
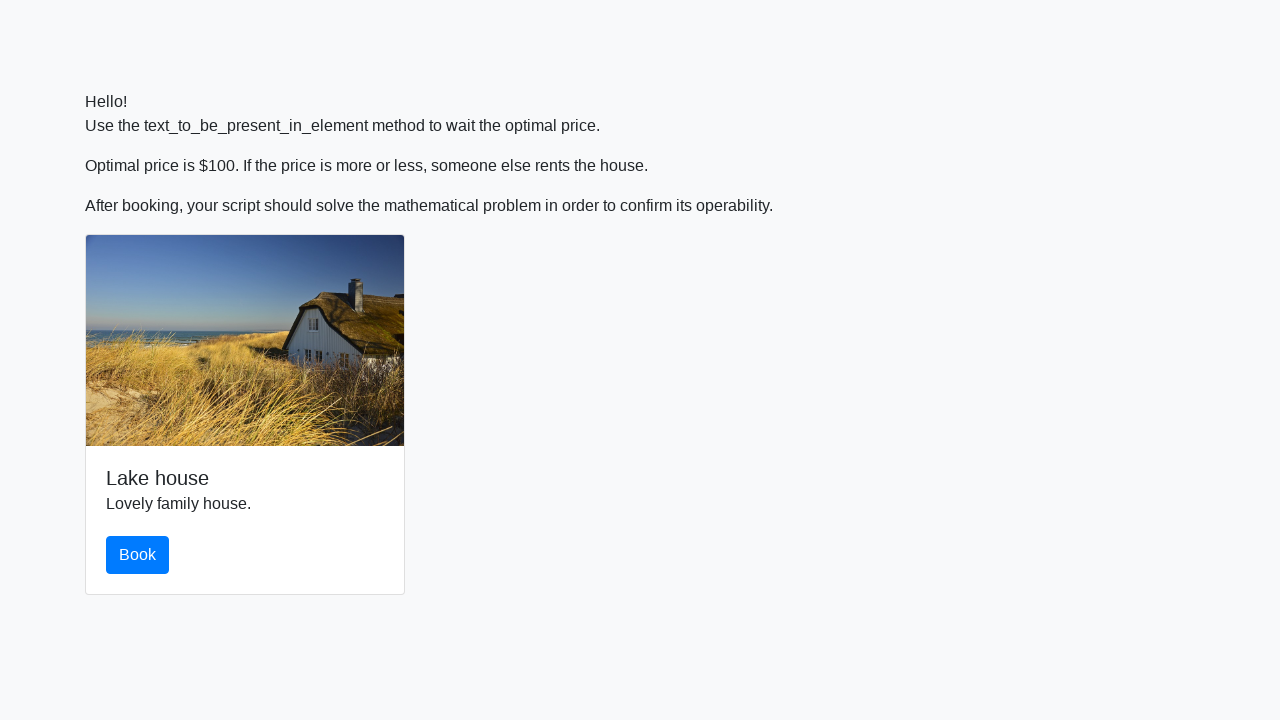

Alert dialog accepted
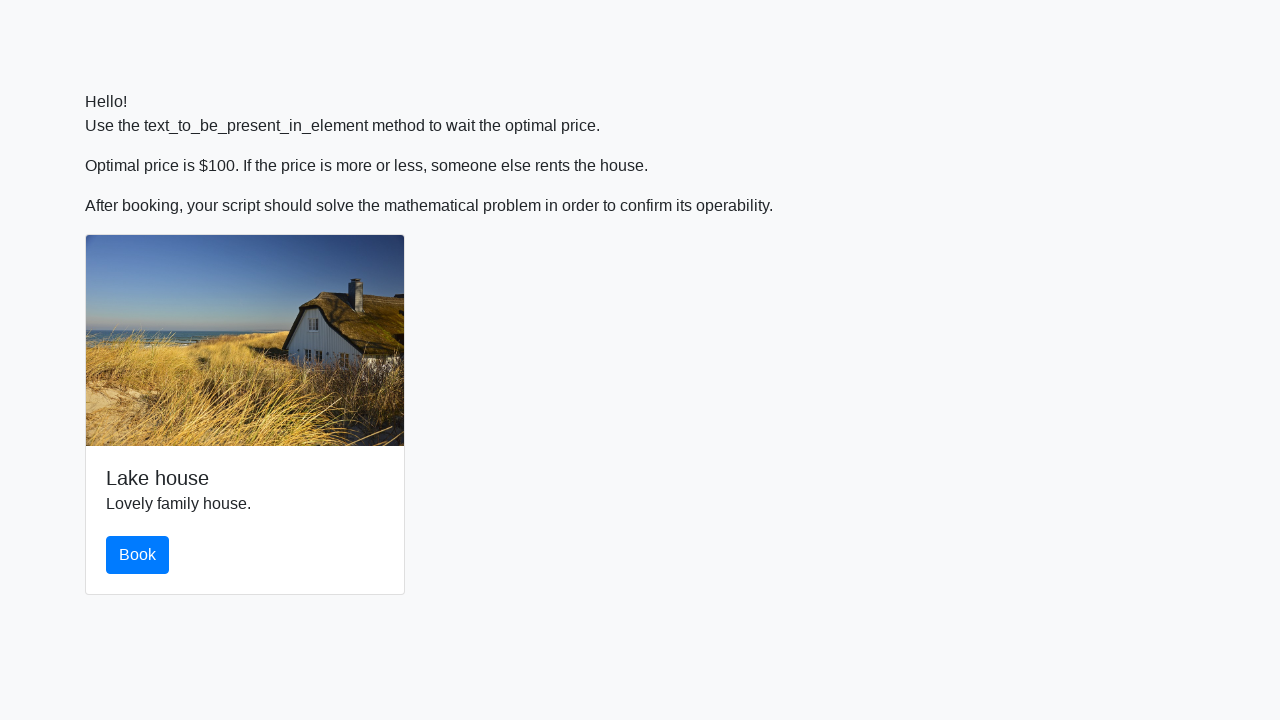

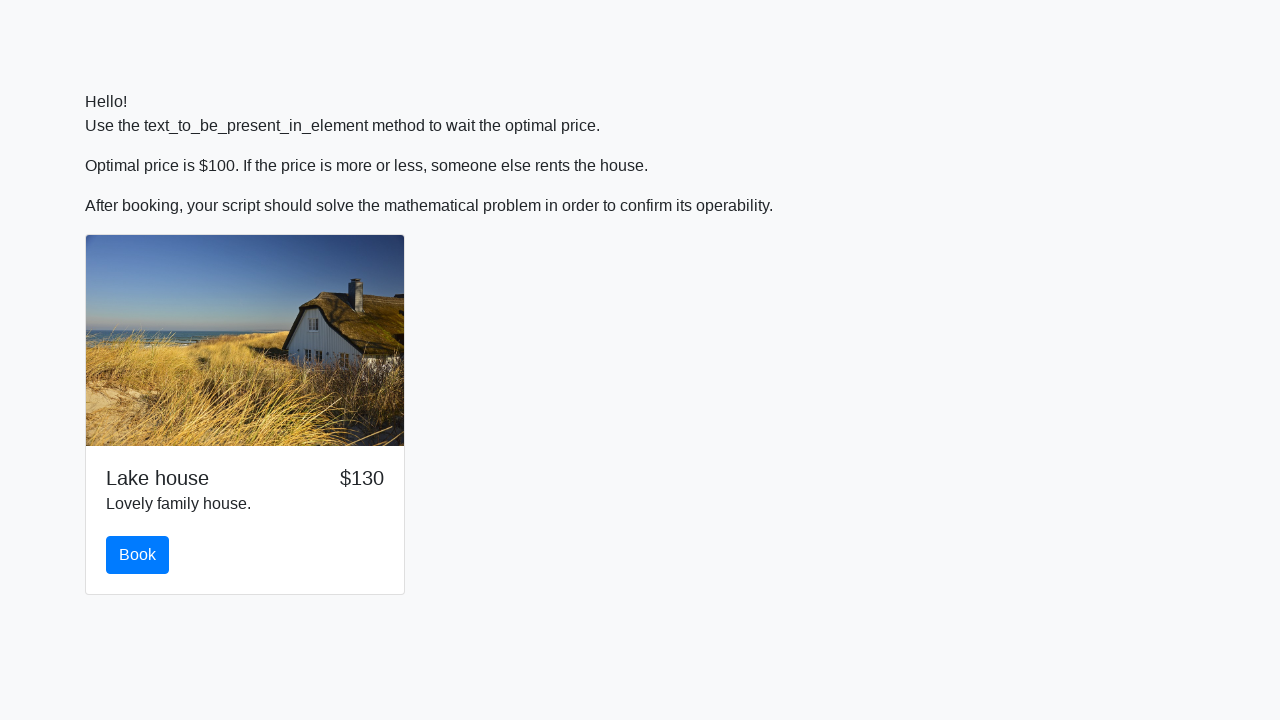